Tests form submission by filling out text input, password, and textarea fields, then submitting the form and verifying the success page.

Starting URL: https://www.selenium.dev/selenium/web/web-form.html

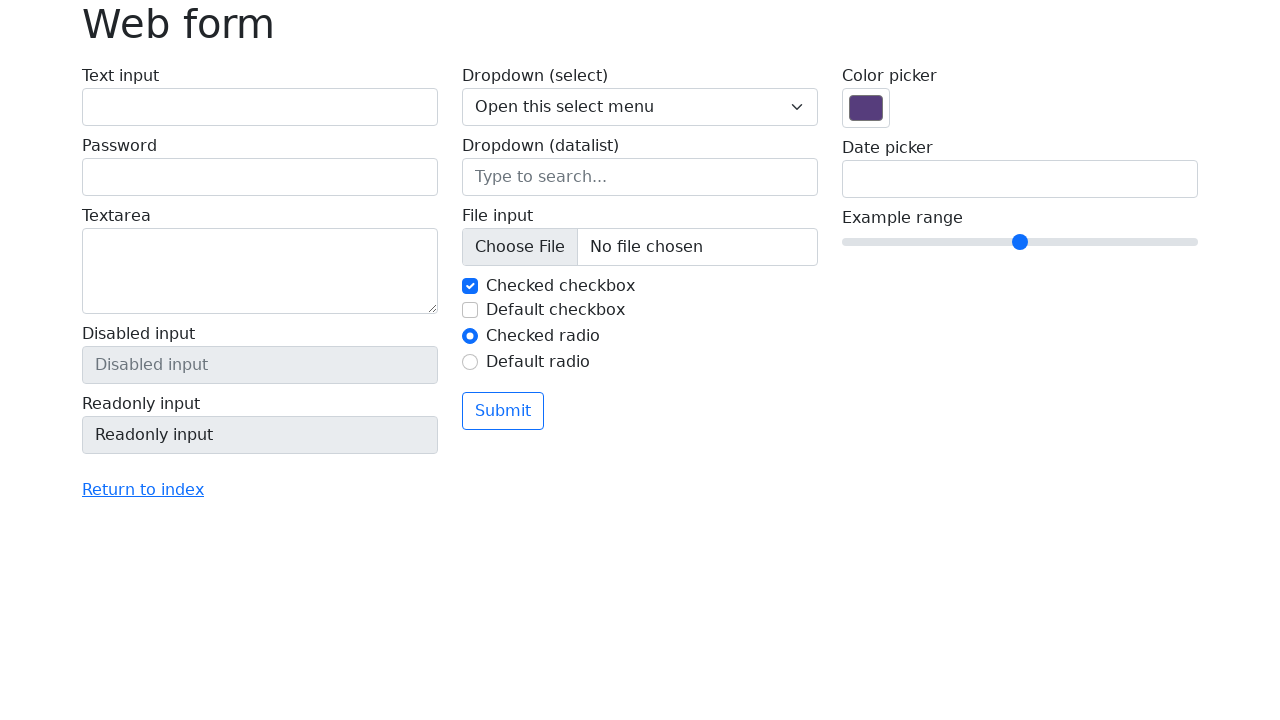

Filled text input field with 'Maria Dymsha' on input[name='my-text']
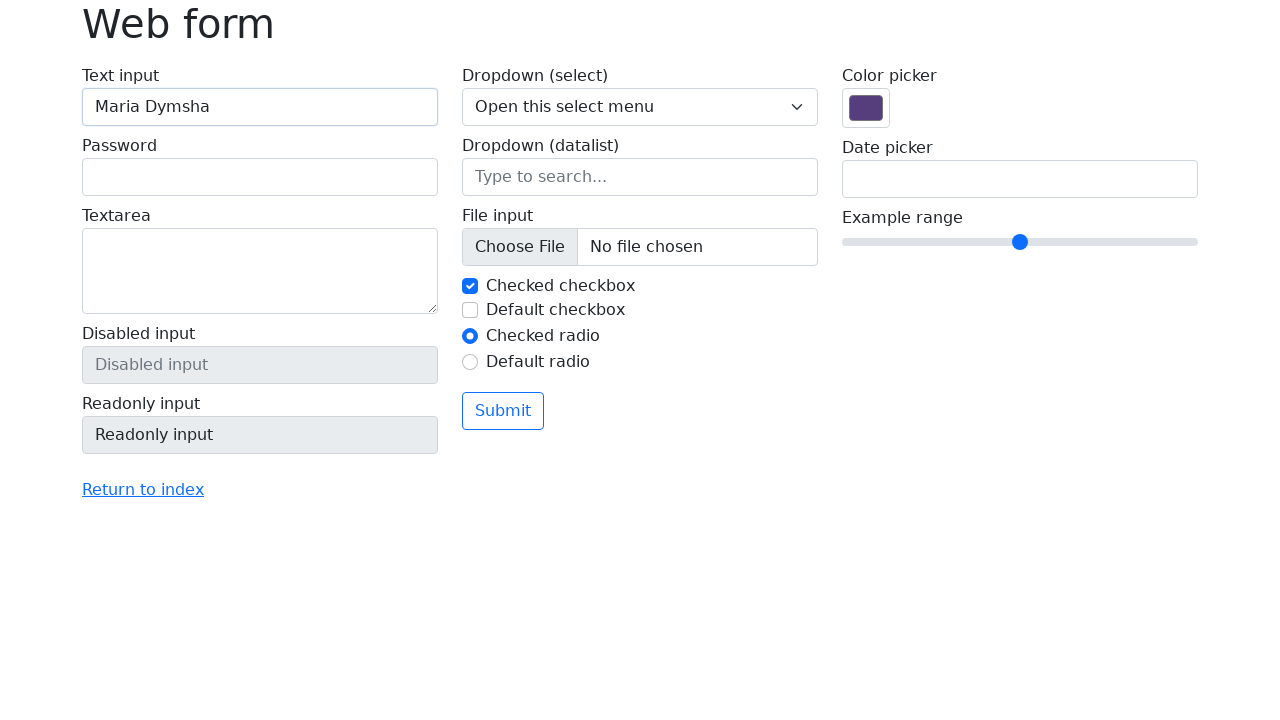

Filled password field with '12345' on input[name='my-password']
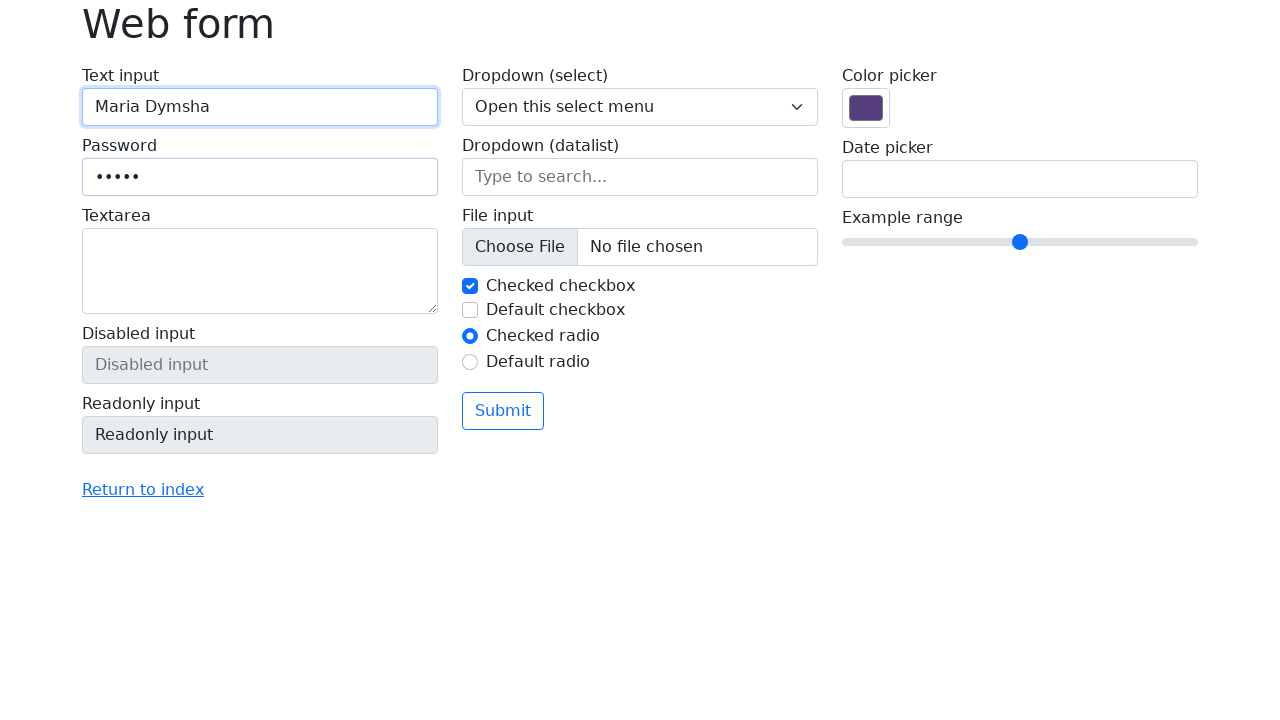

Filled textarea field with 'Good morning' on textarea[name='my-textarea']
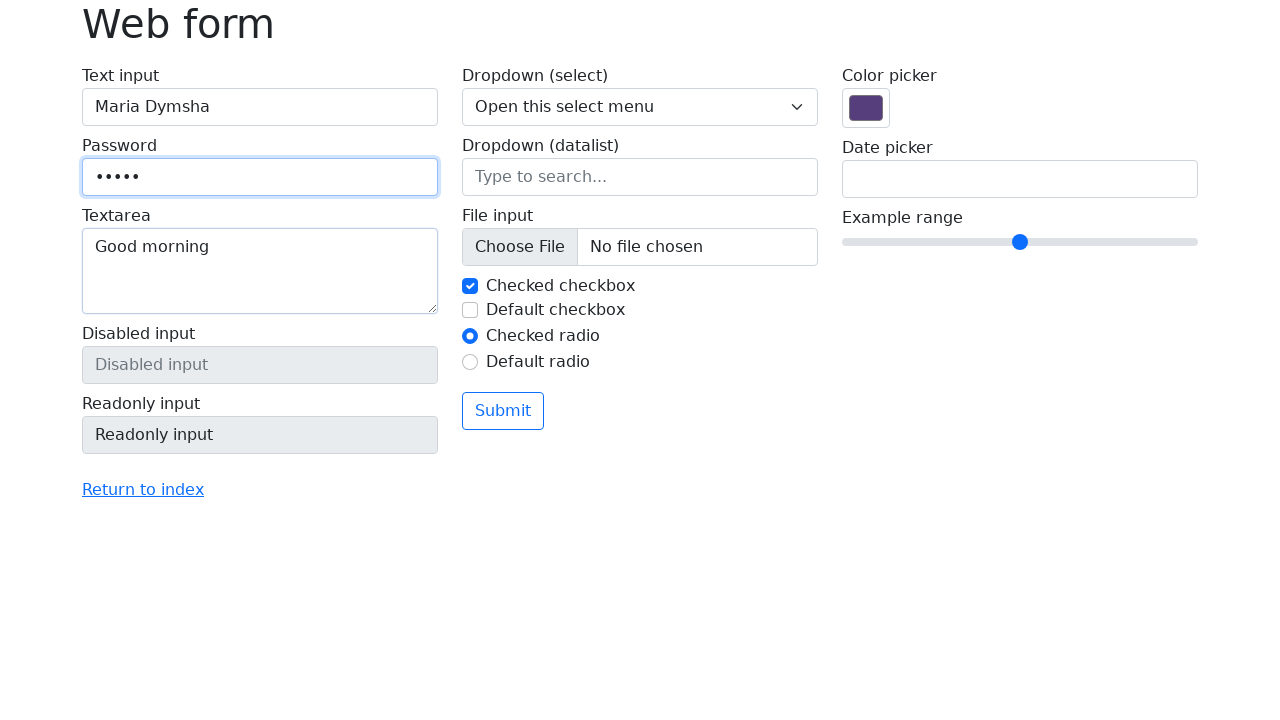

Clicked submit button to submit the form at (503, 411) on button.btn.btn-outline-primary.mt-3
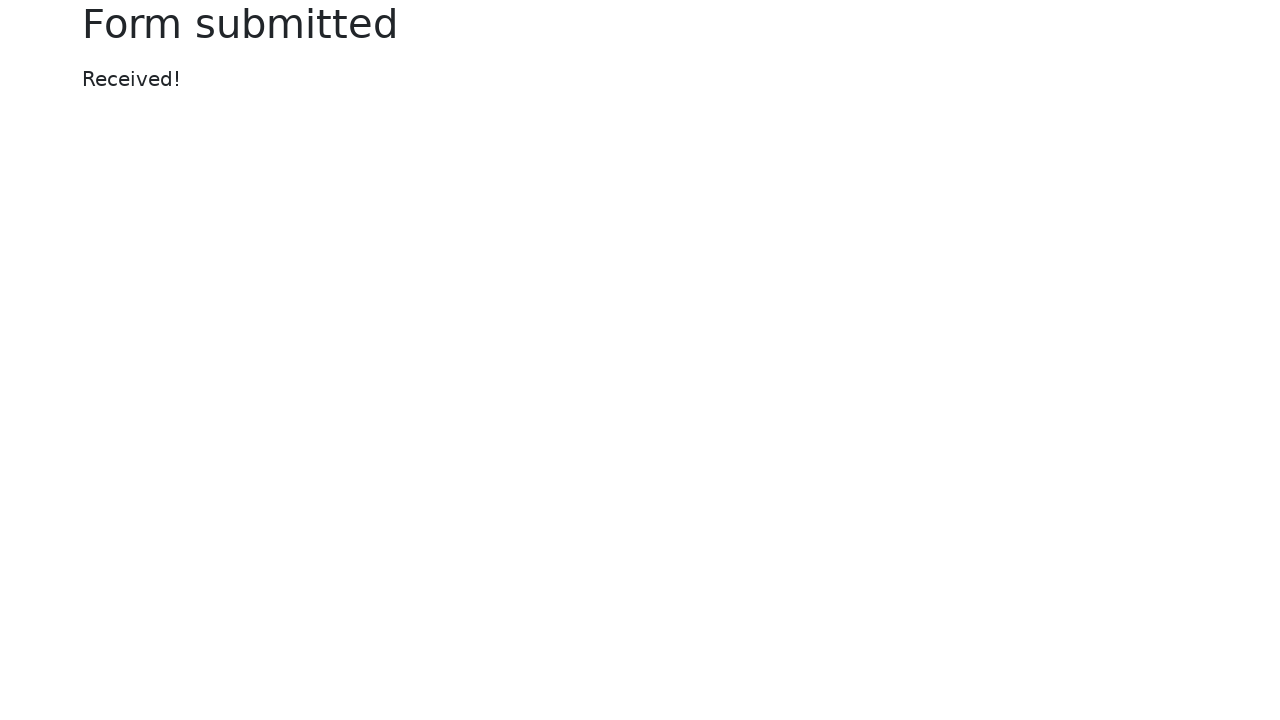

Form submission confirmed - success page loaded with heading
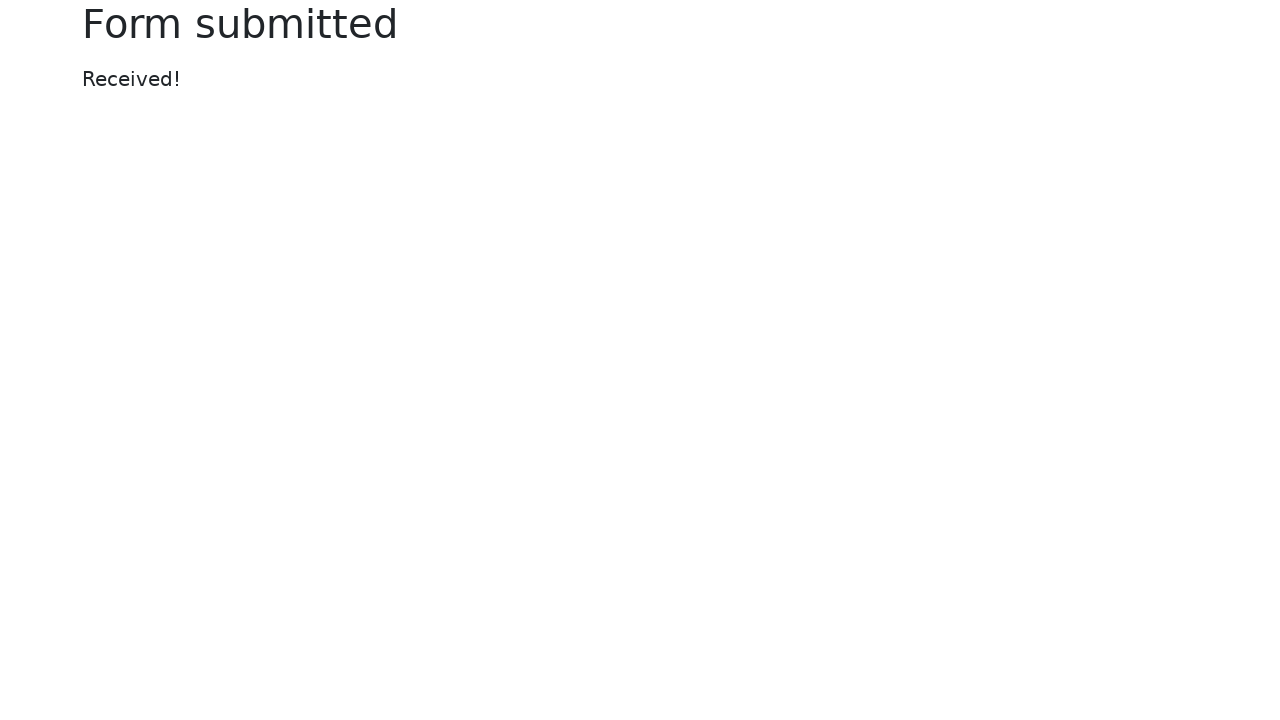

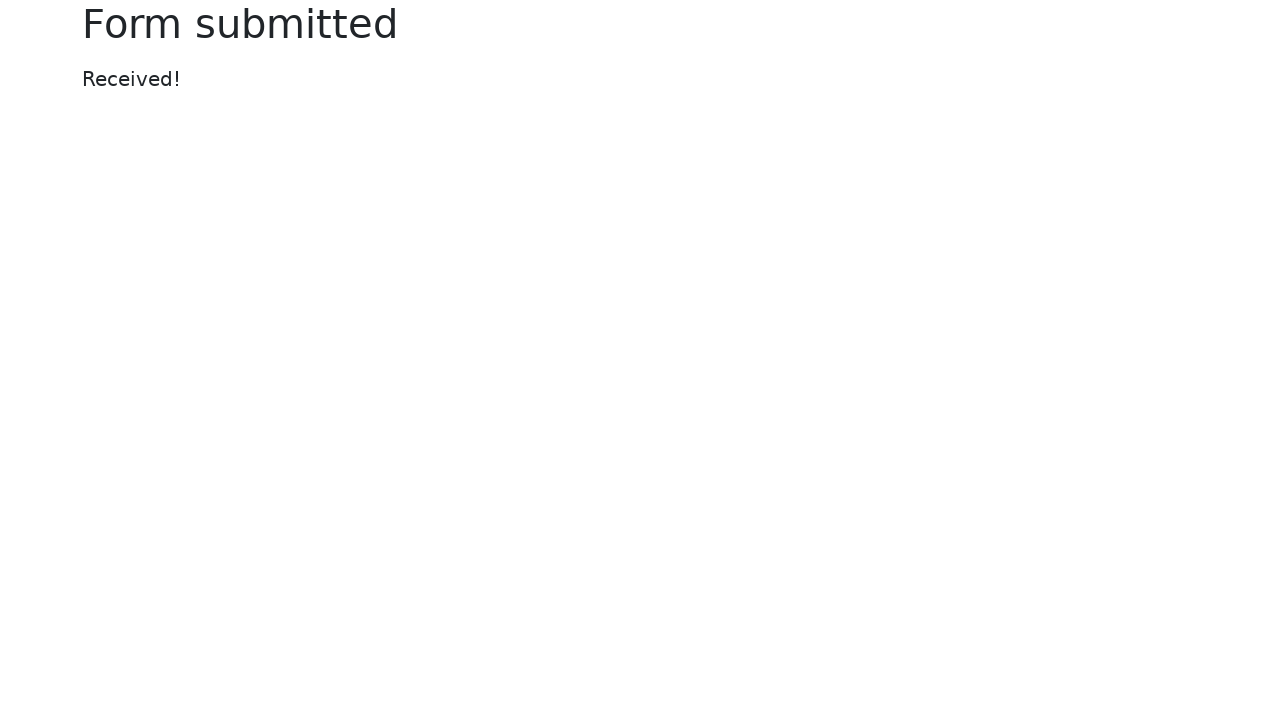